Tests that the Clear completed button is hidden when there are no completed items

Starting URL: https://demo.playwright.dev/todomvc

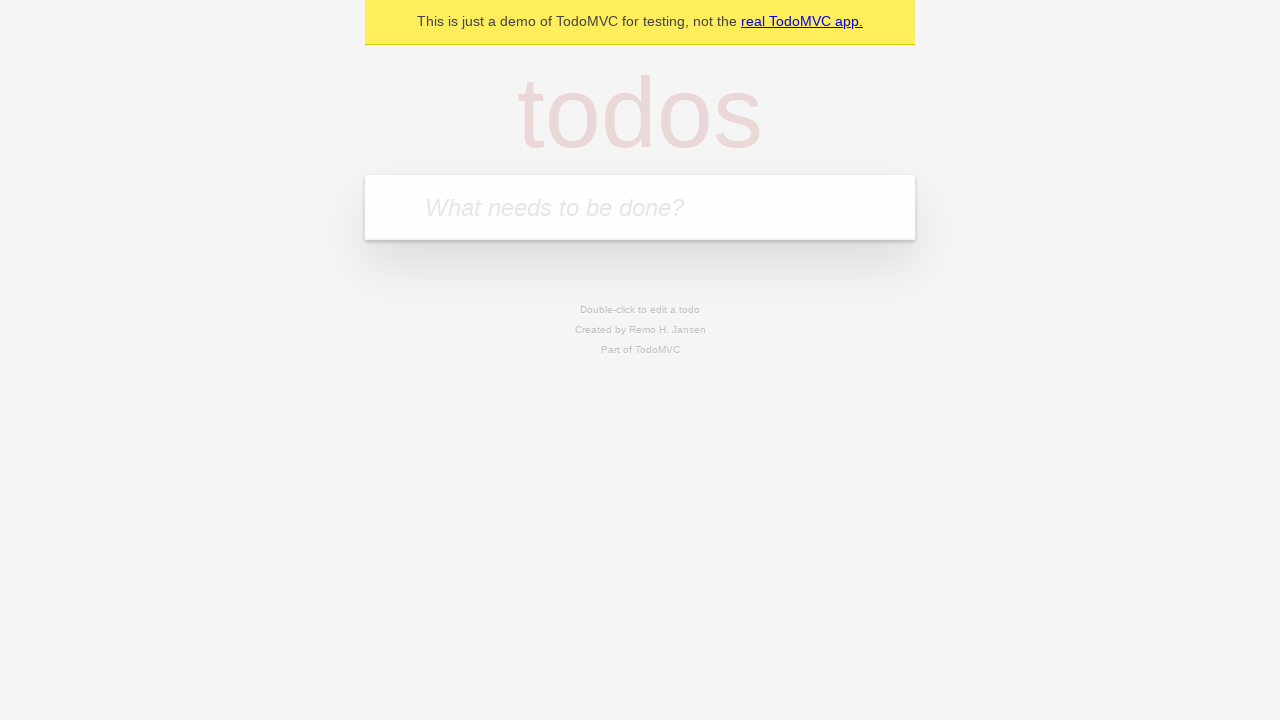

Filled todo input with 'buy some cheese' on internal:attr=[placeholder="What needs to be done?"i]
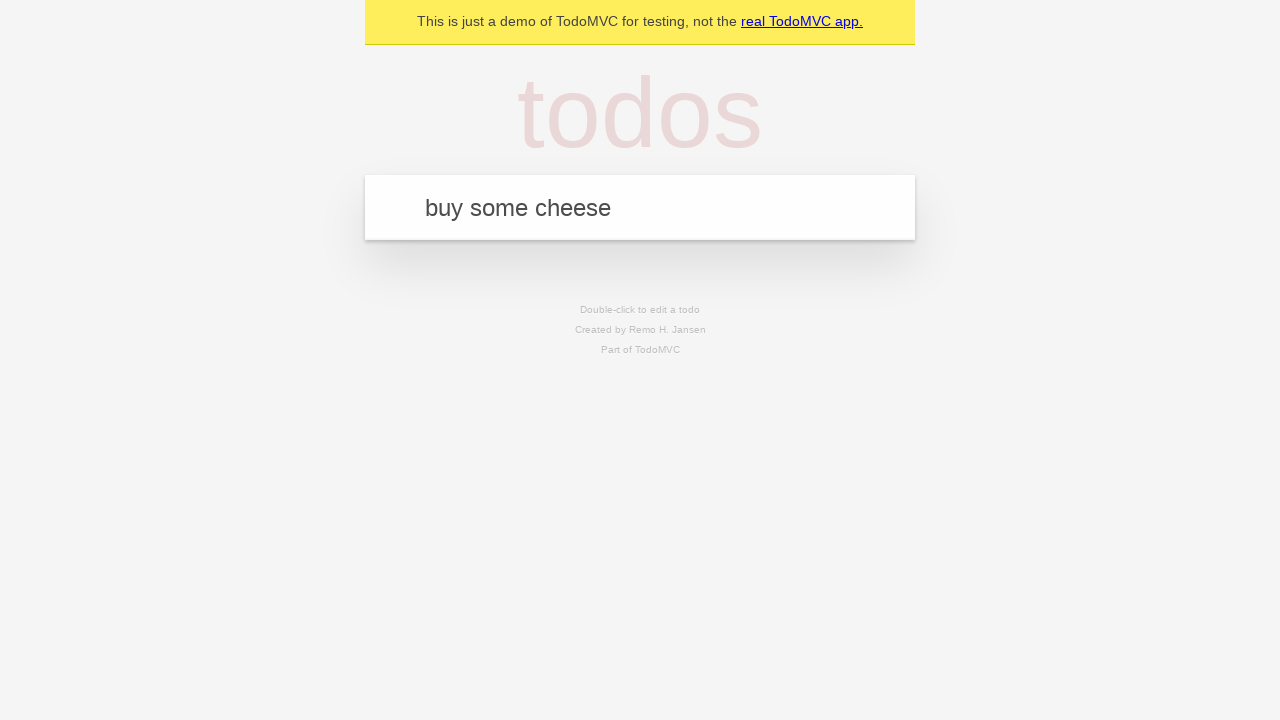

Pressed Enter to create first todo on internal:attr=[placeholder="What needs to be done?"i]
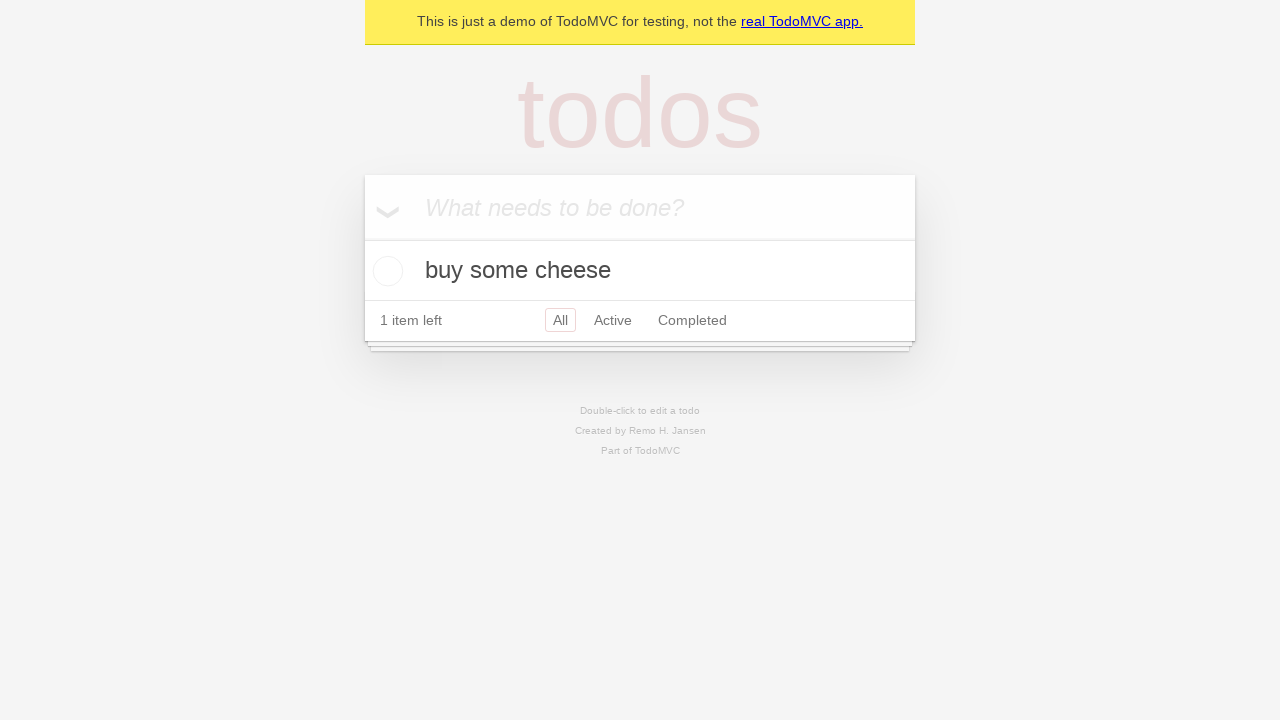

Filled todo input with 'feed the cat' on internal:attr=[placeholder="What needs to be done?"i]
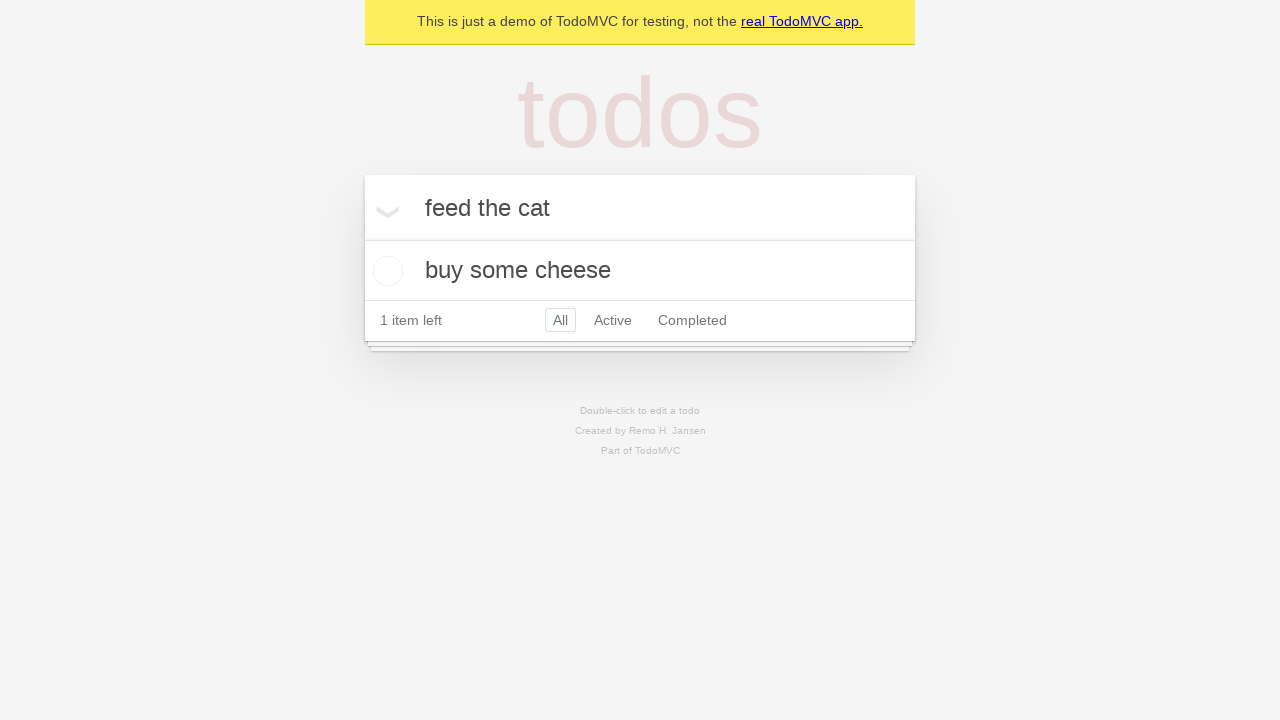

Pressed Enter to create second todo on internal:attr=[placeholder="What needs to be done?"i]
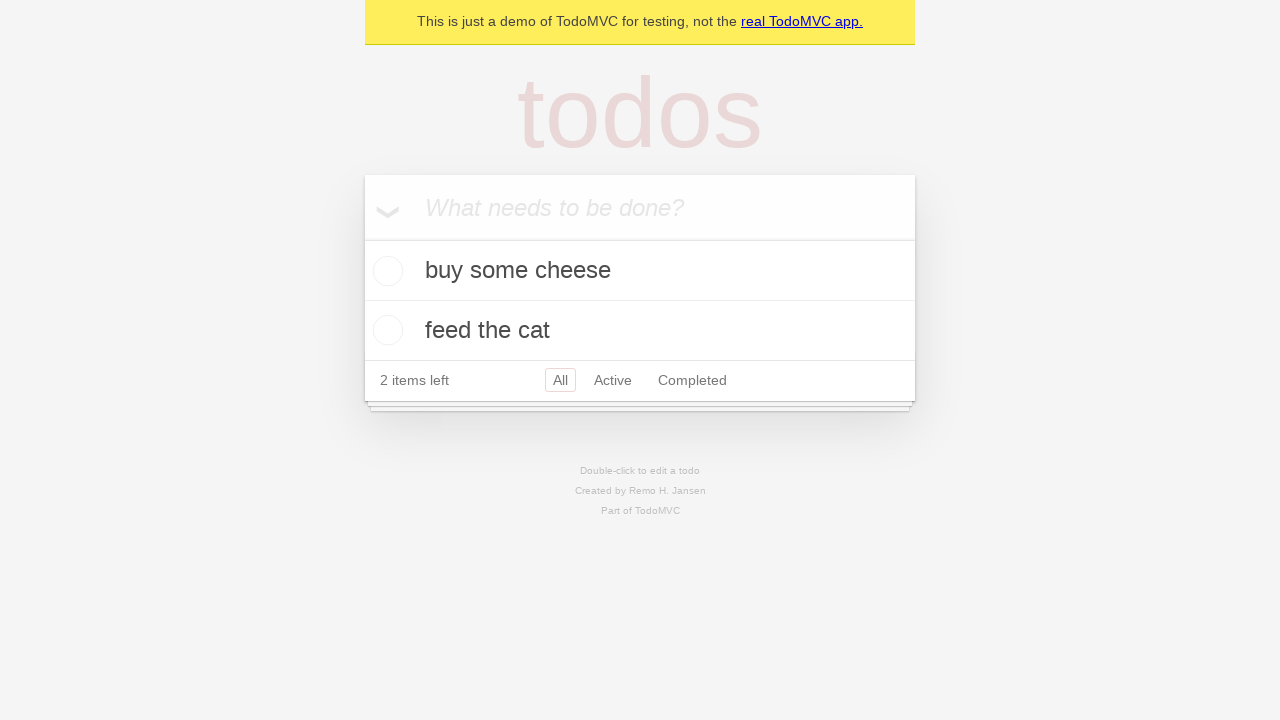

Filled todo input with 'book a doctors appointment' on internal:attr=[placeholder="What needs to be done?"i]
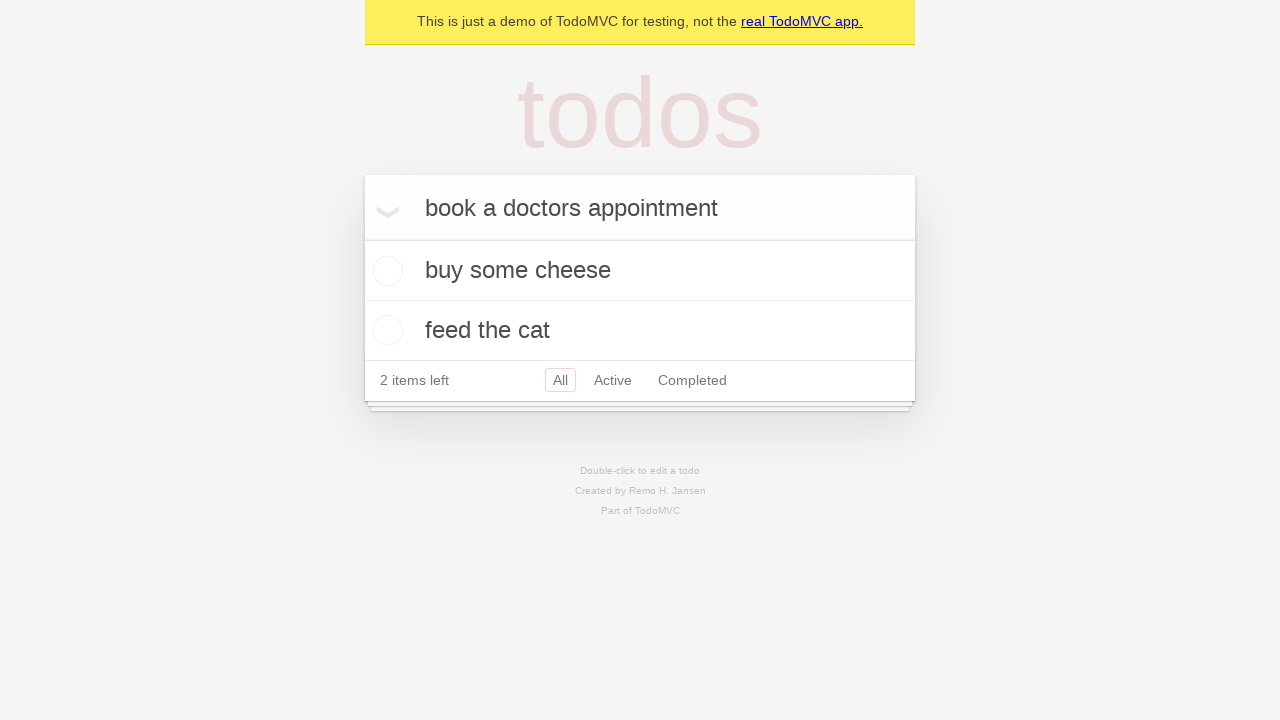

Pressed Enter to create third todo on internal:attr=[placeholder="What needs to be done?"i]
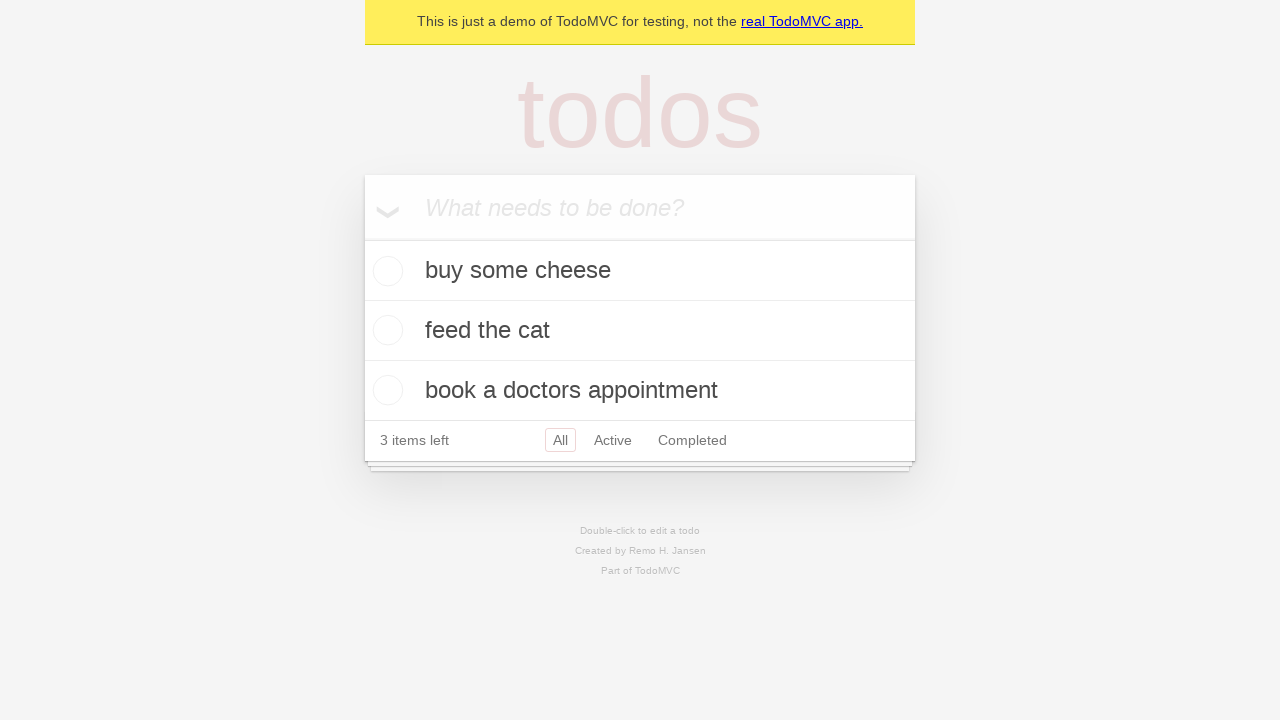

Checked the first todo item as completed at (385, 271) on .todo-list li .toggle >> nth=0
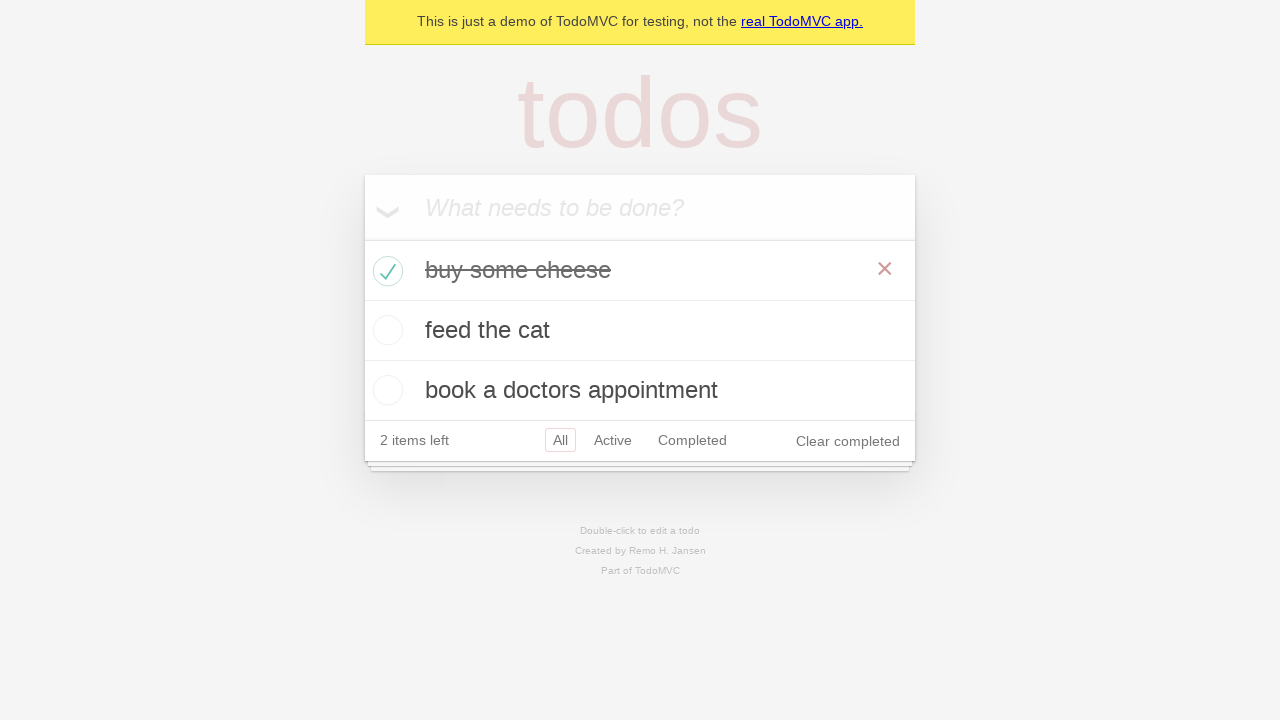

Clicked the Clear completed button to remove completed items at (848, 441) on internal:role=button[name="Clear completed"i]
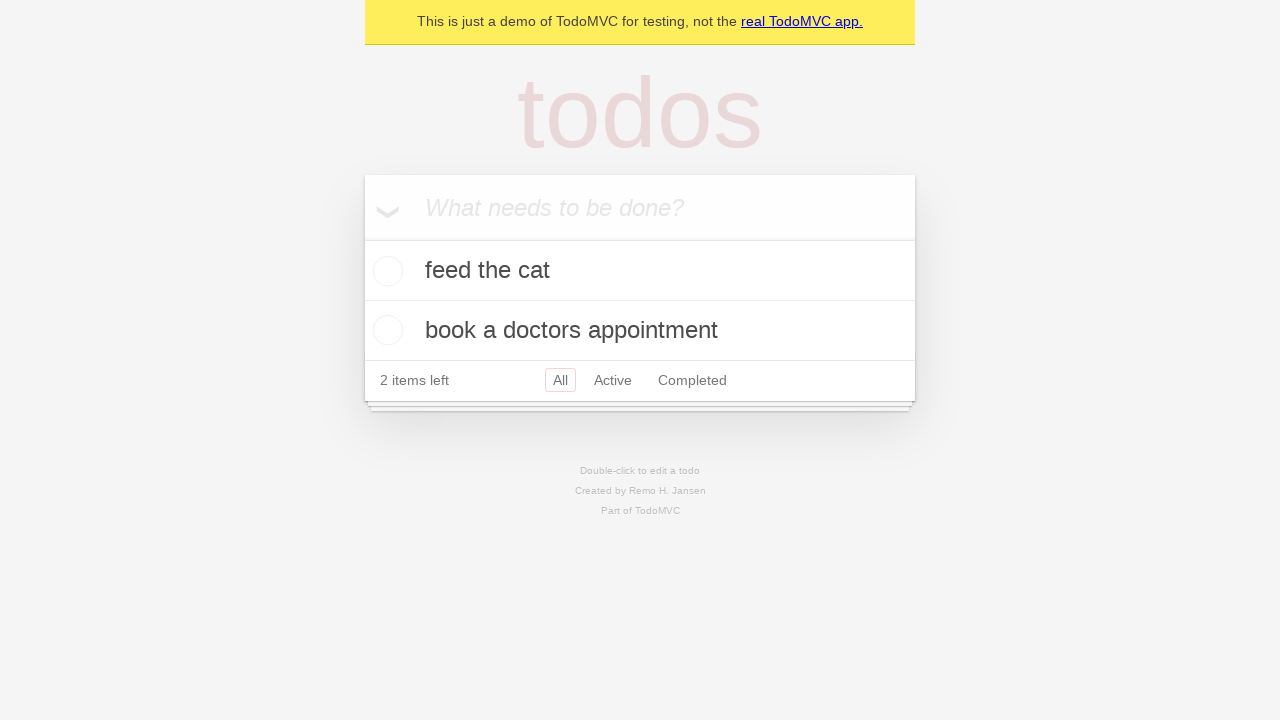

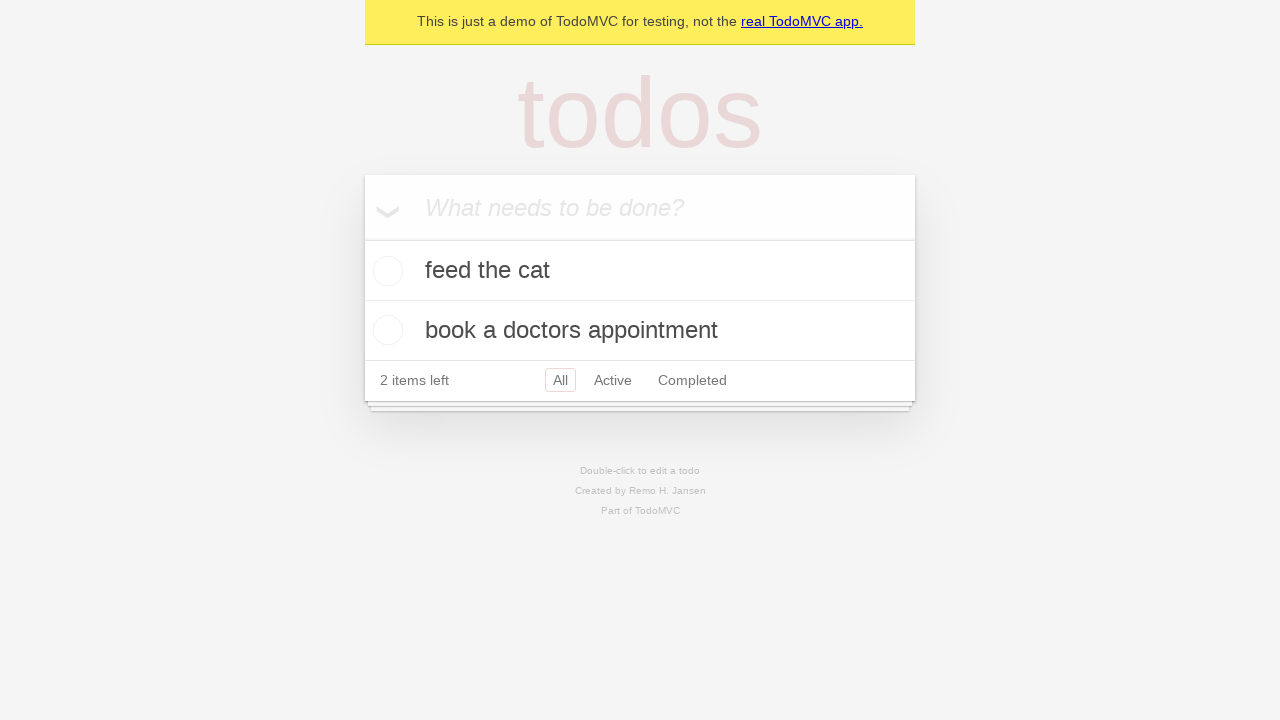